Navigates to a cnblogs user blog page and waits for the page content to load

Starting URL: https://www.cnblogs.com/yoyoketang/

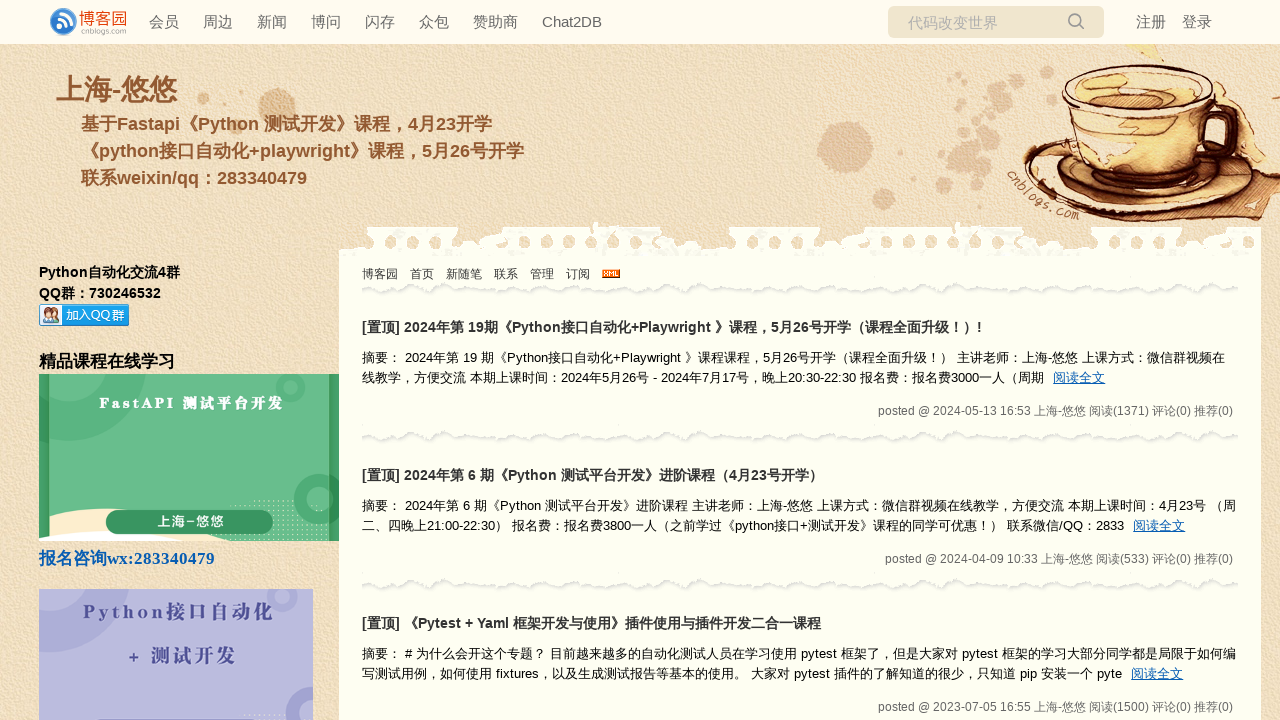

Navigated to CNBlogs user blog page https://www.cnblogs.com/yoyoketang/
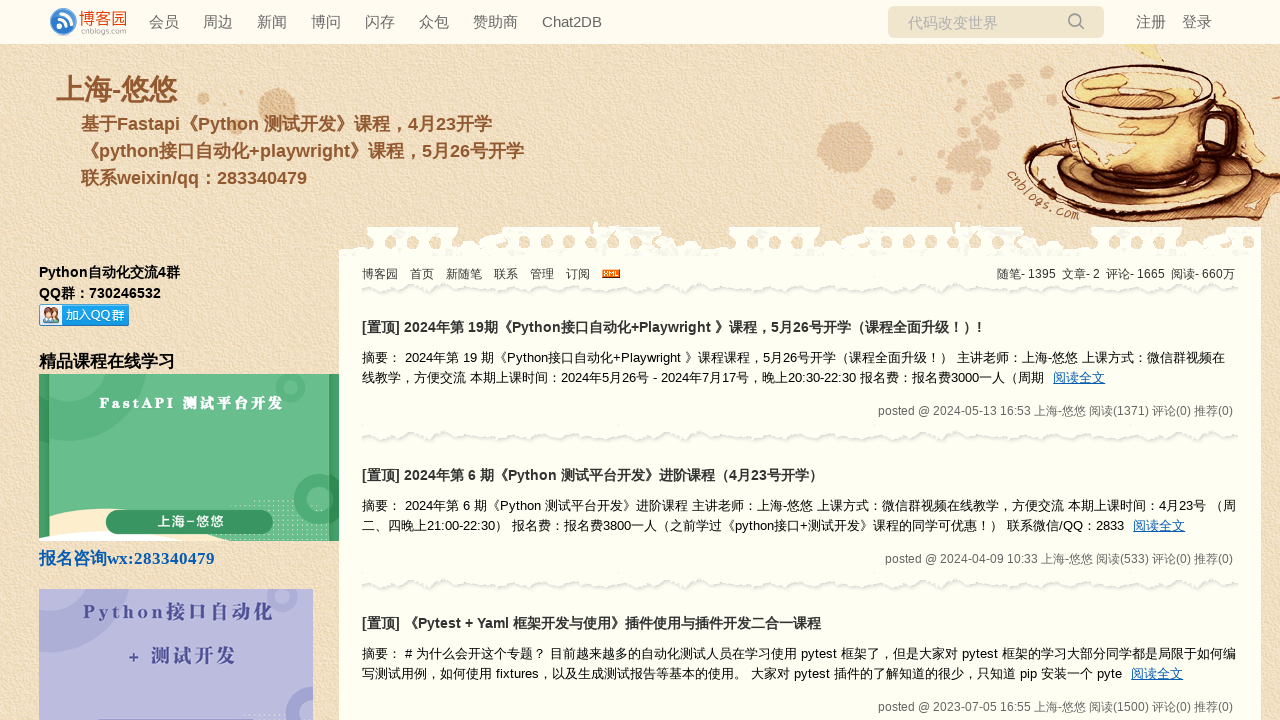

Page content loaded - DOM content reached interactive state
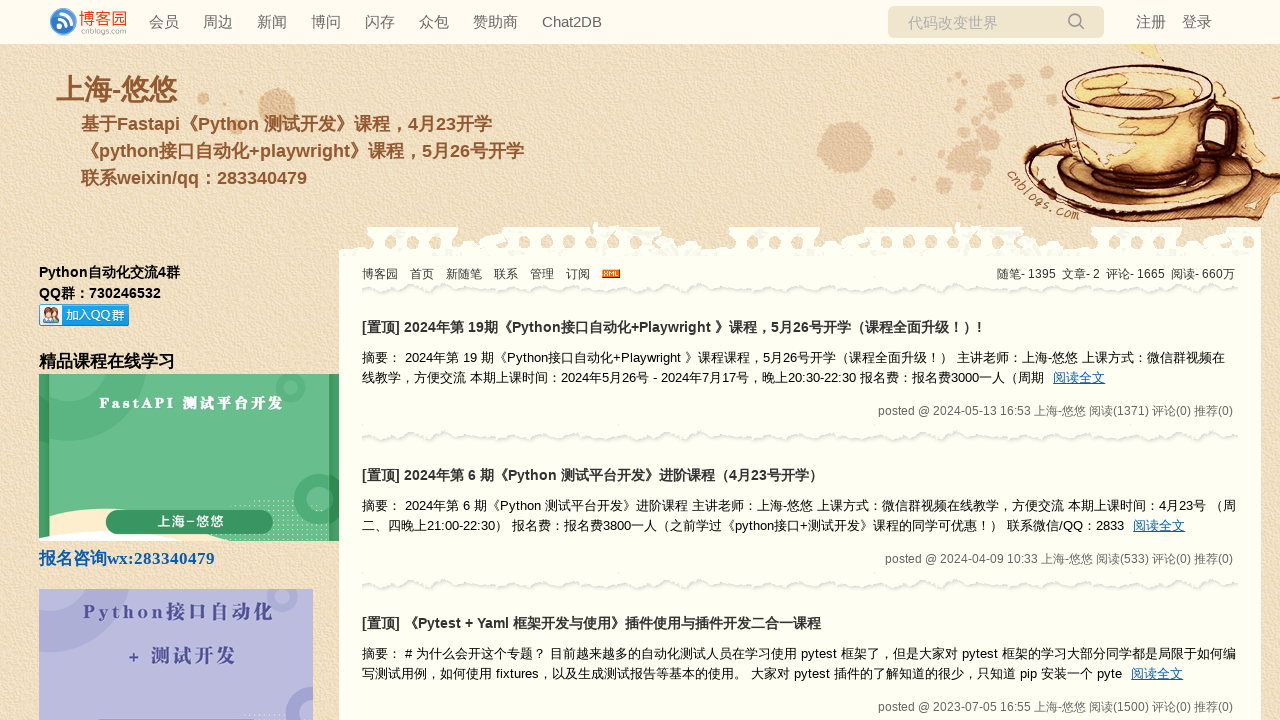

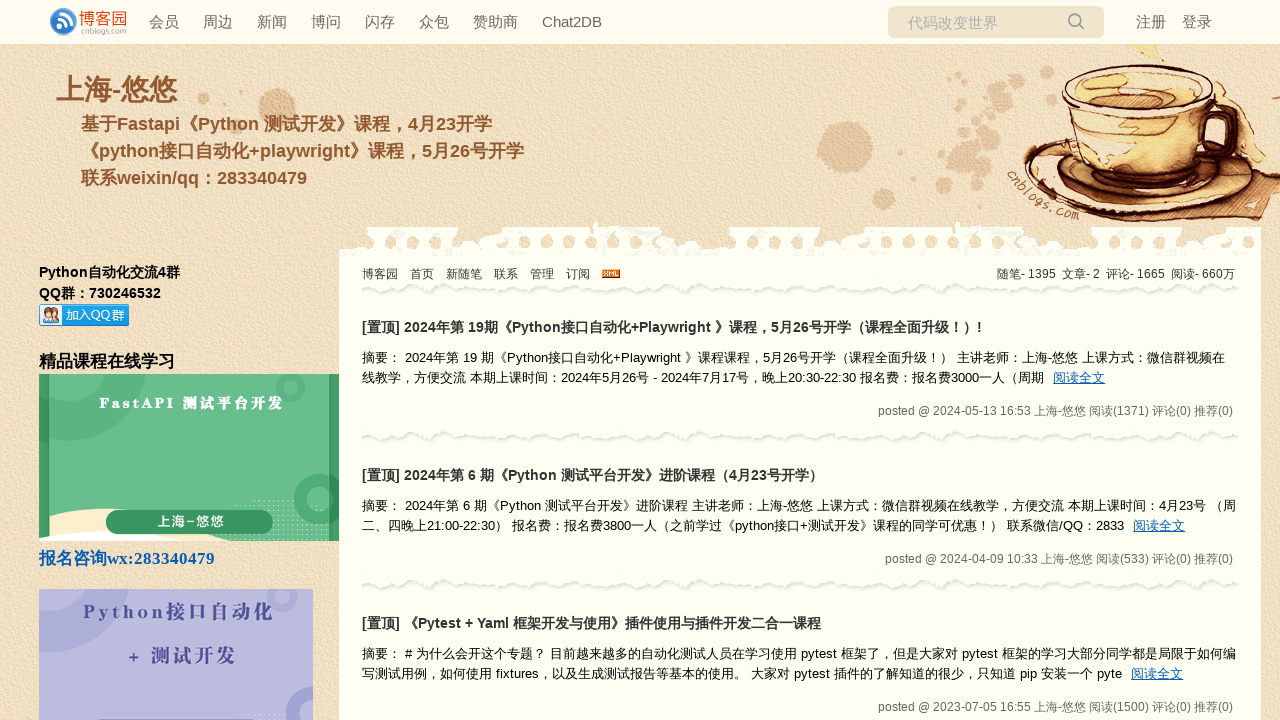